Tests dynamic input field controls by clicking a toggle button to enable/disable a text field and verifying its state changes

Starting URL: https://v1.training-support.net/selenium/dynamic-controls

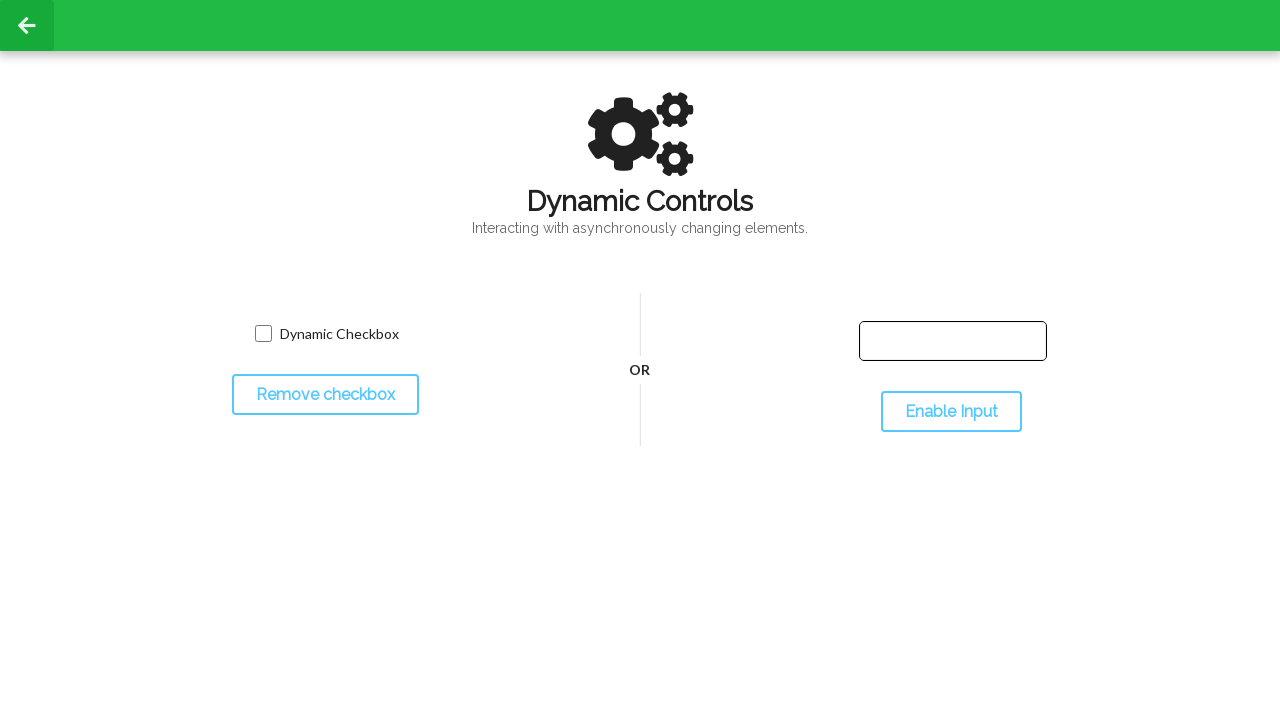

Located the dynamic text input field
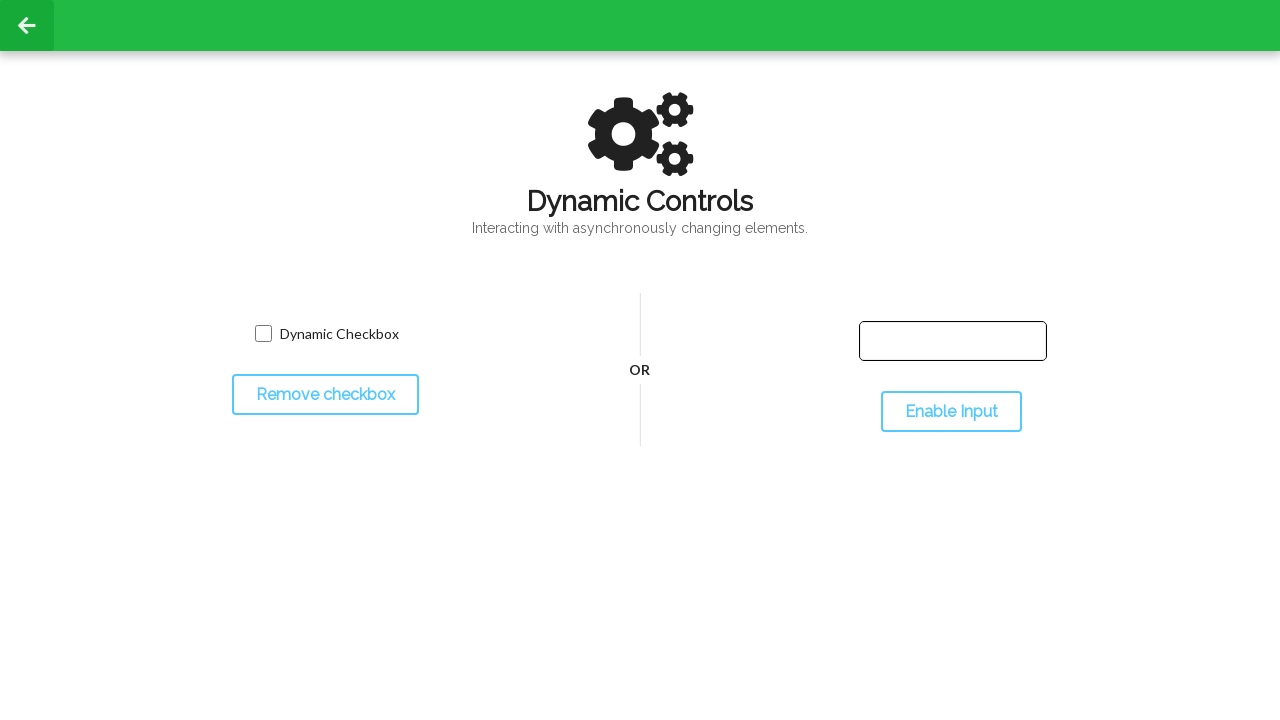

Checked initial enabled state of text field
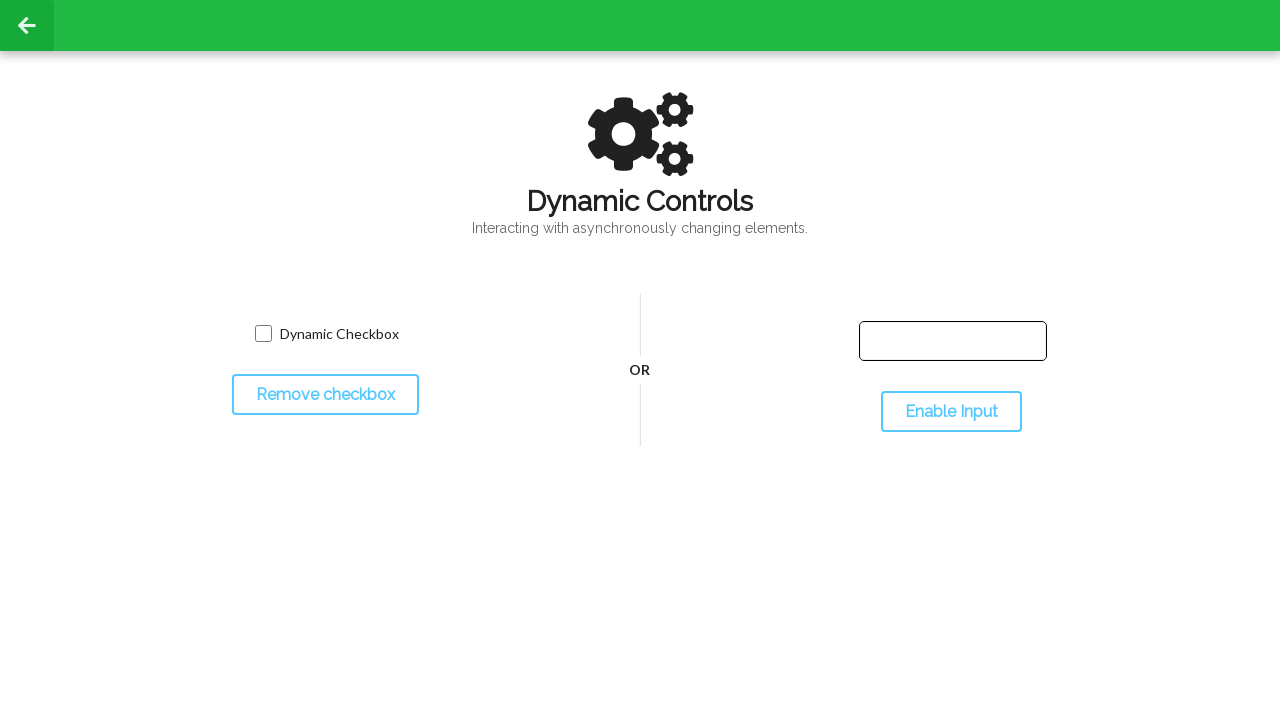

Clicked toggle button to change input field state at (951, 412) on #toggleInput
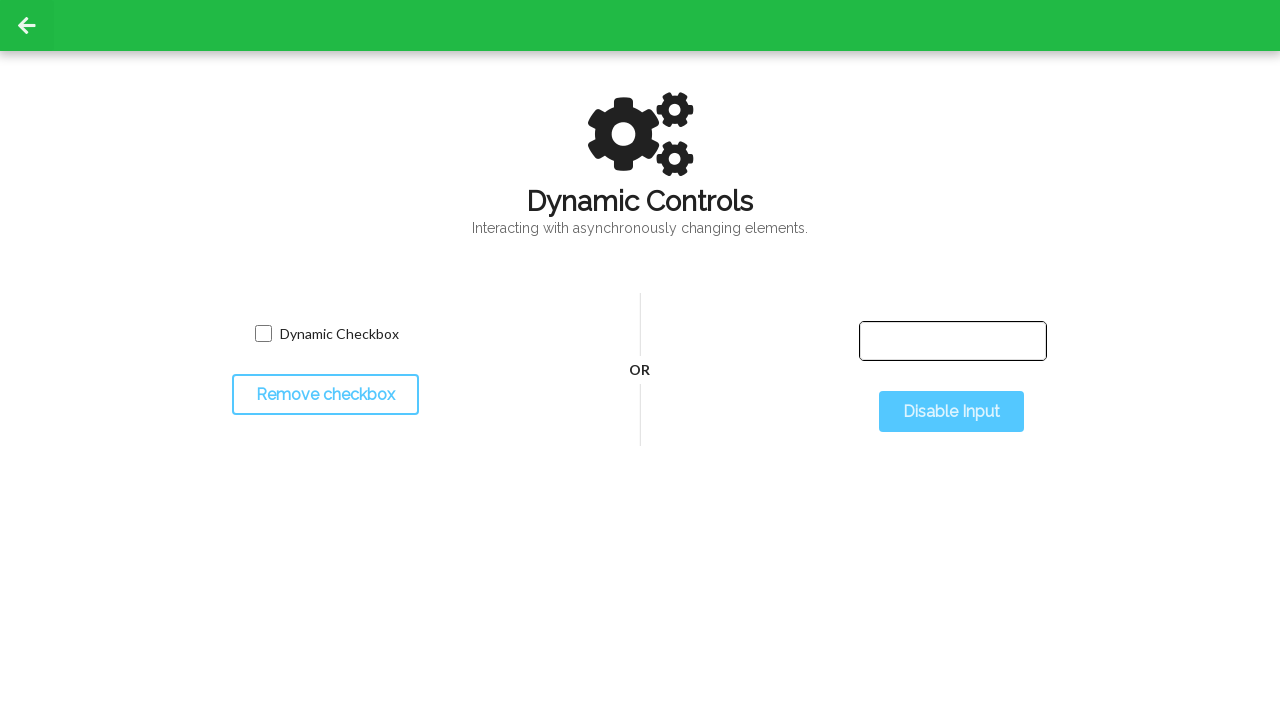

Waited 500ms for state change to complete
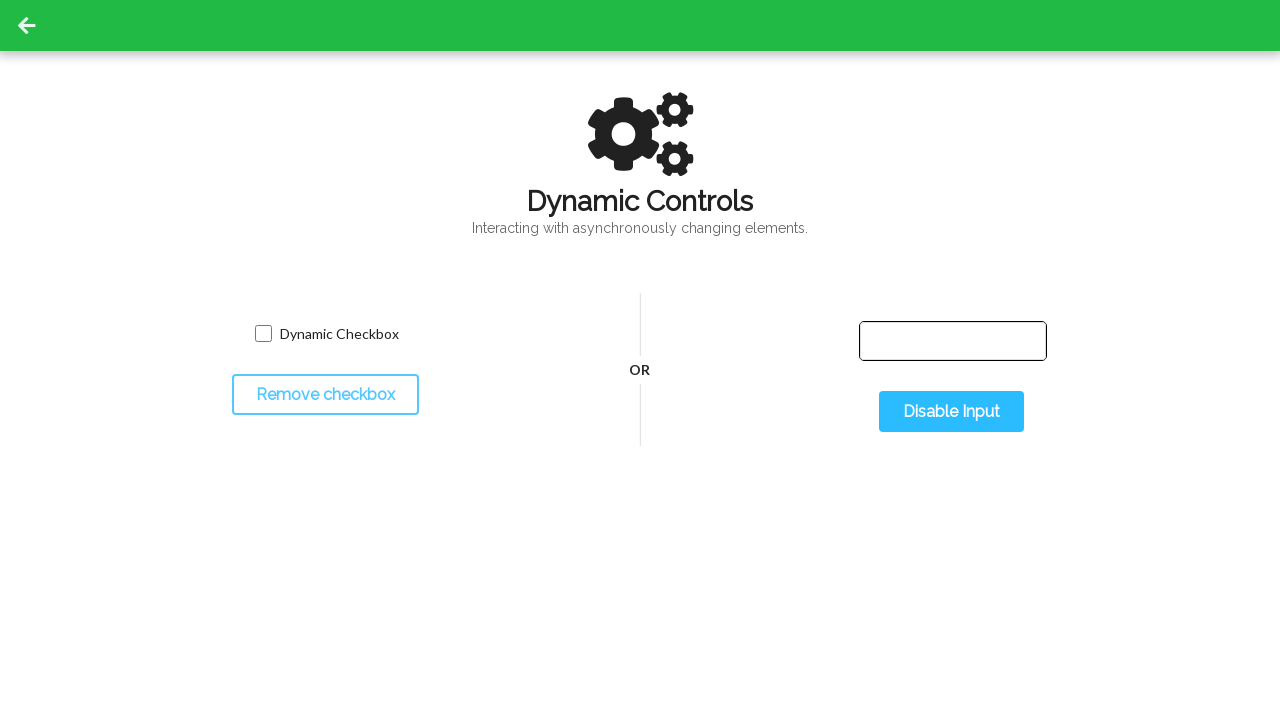

Checked enabled state of text field after toggle
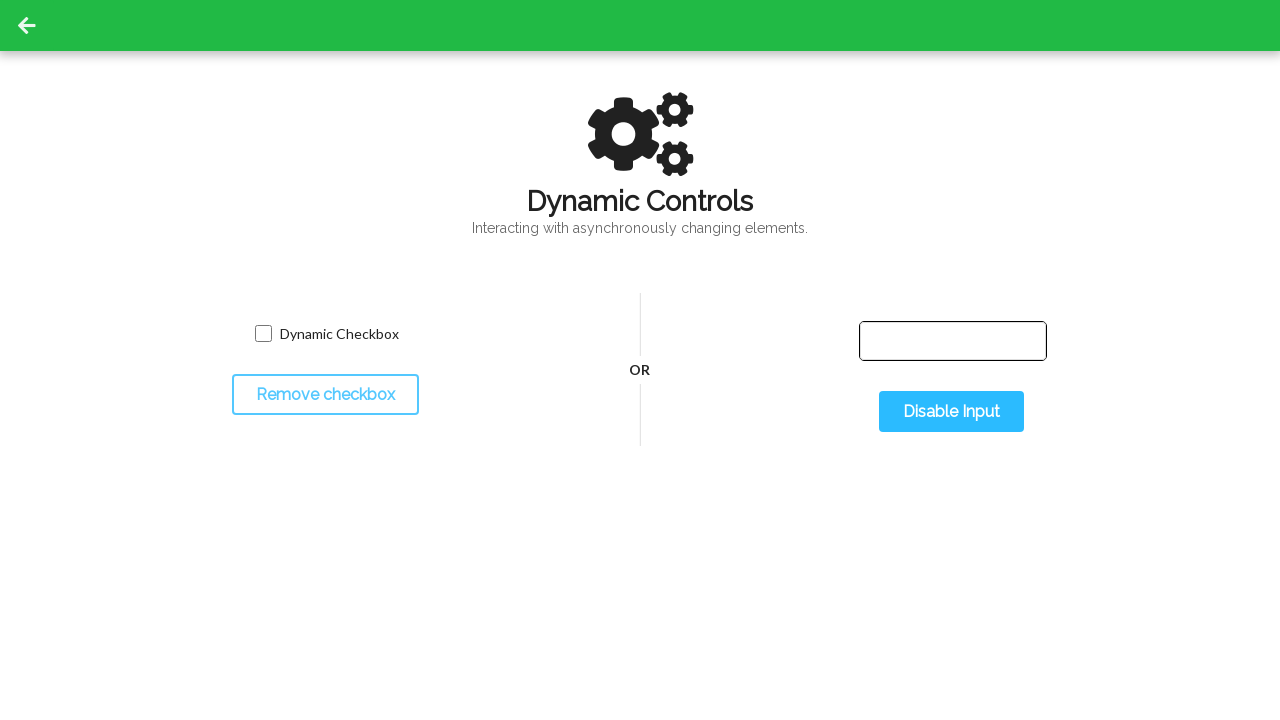

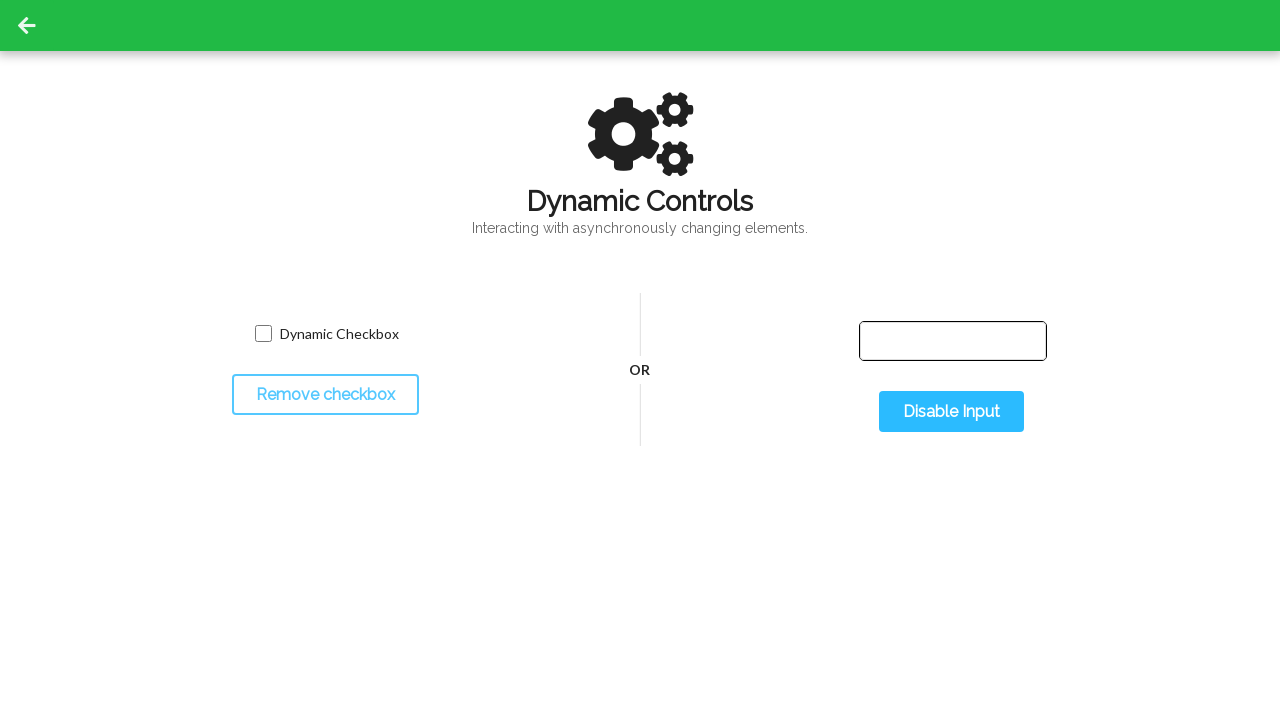